Tests file upload functionality by selecting a file and submitting the upload form on a test site

Starting URL: https://the-internet.herokuapp.com/upload

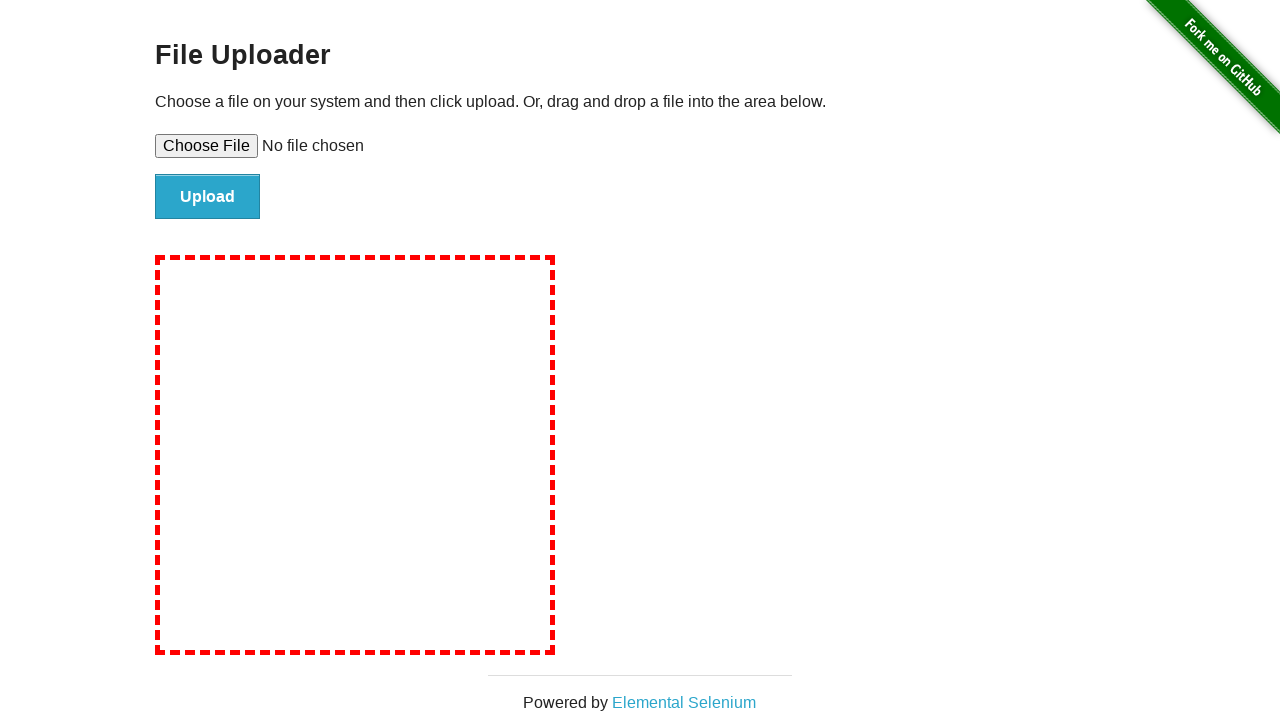

Created temporary test file for upload
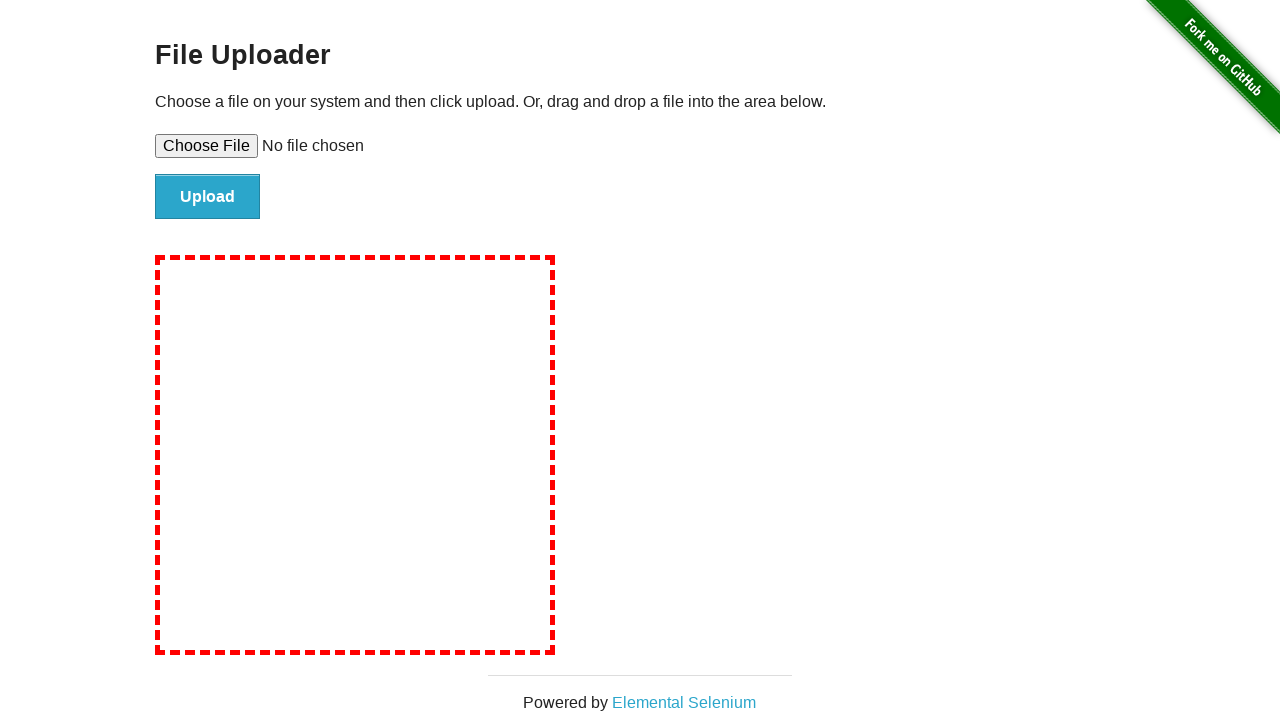

Selected test file in file upload input
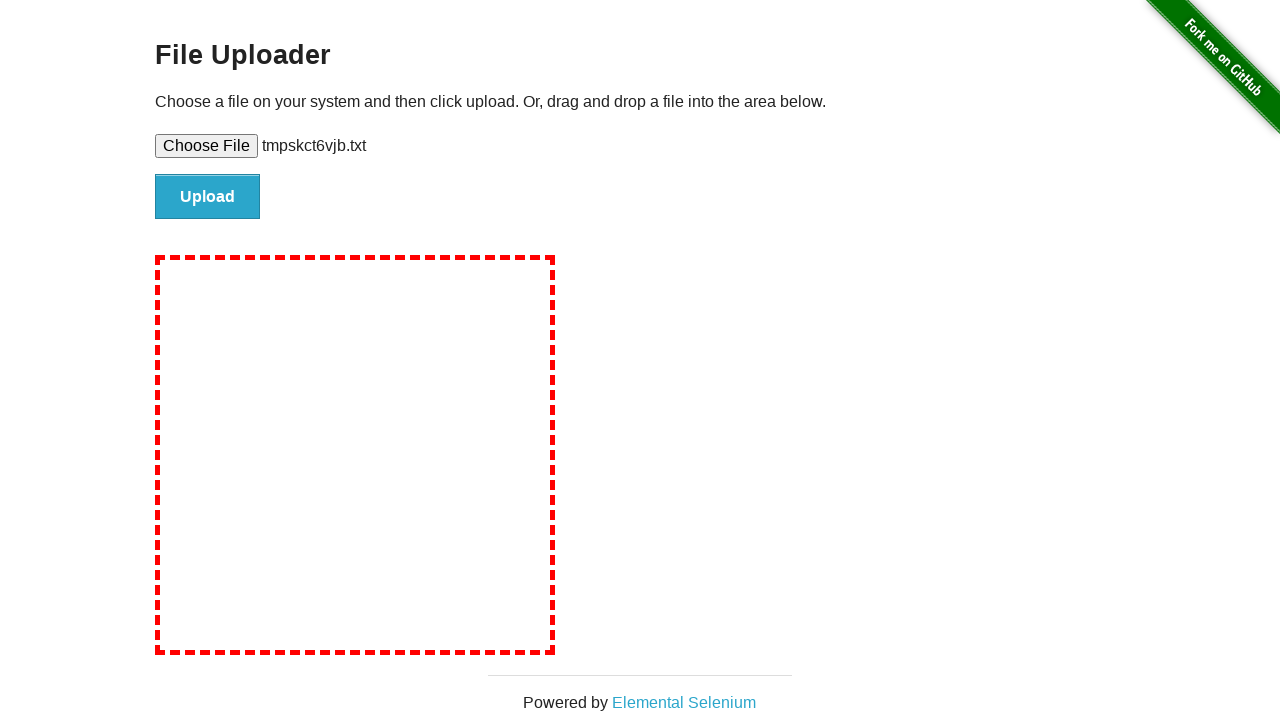

Clicked file upload submit button at (208, 197) on input#file-submit
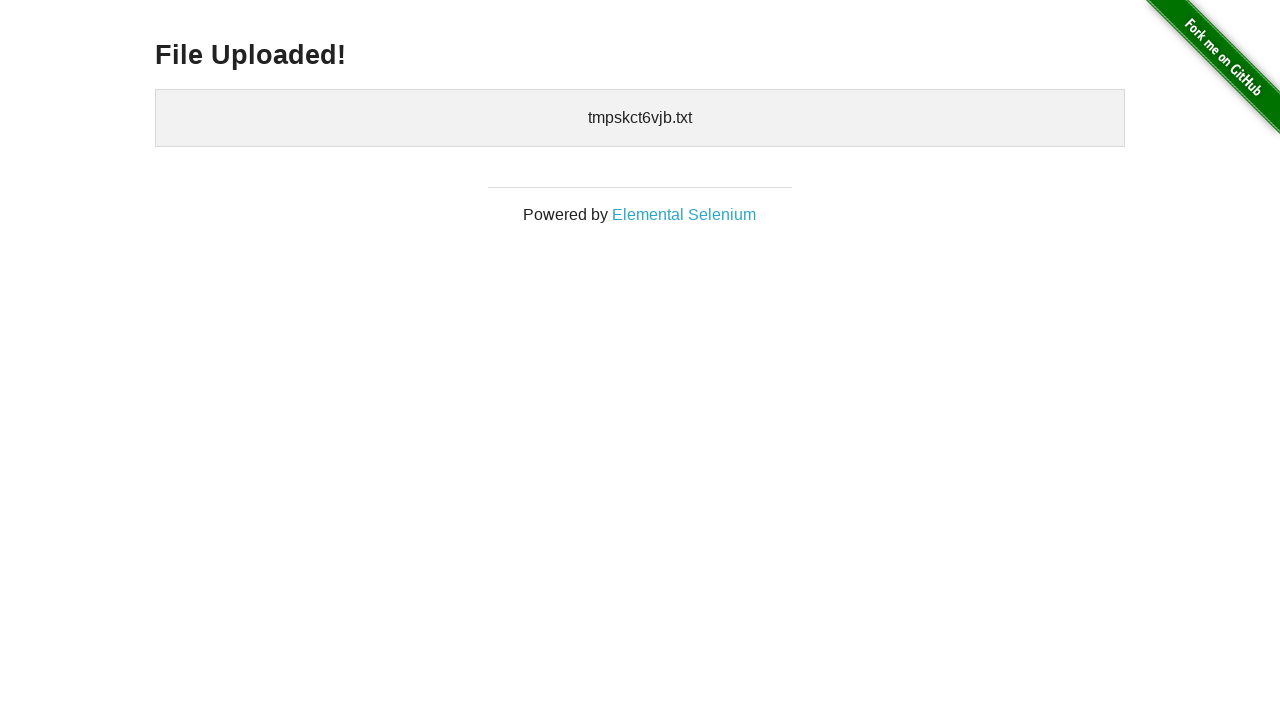

Upload confirmation message appeared
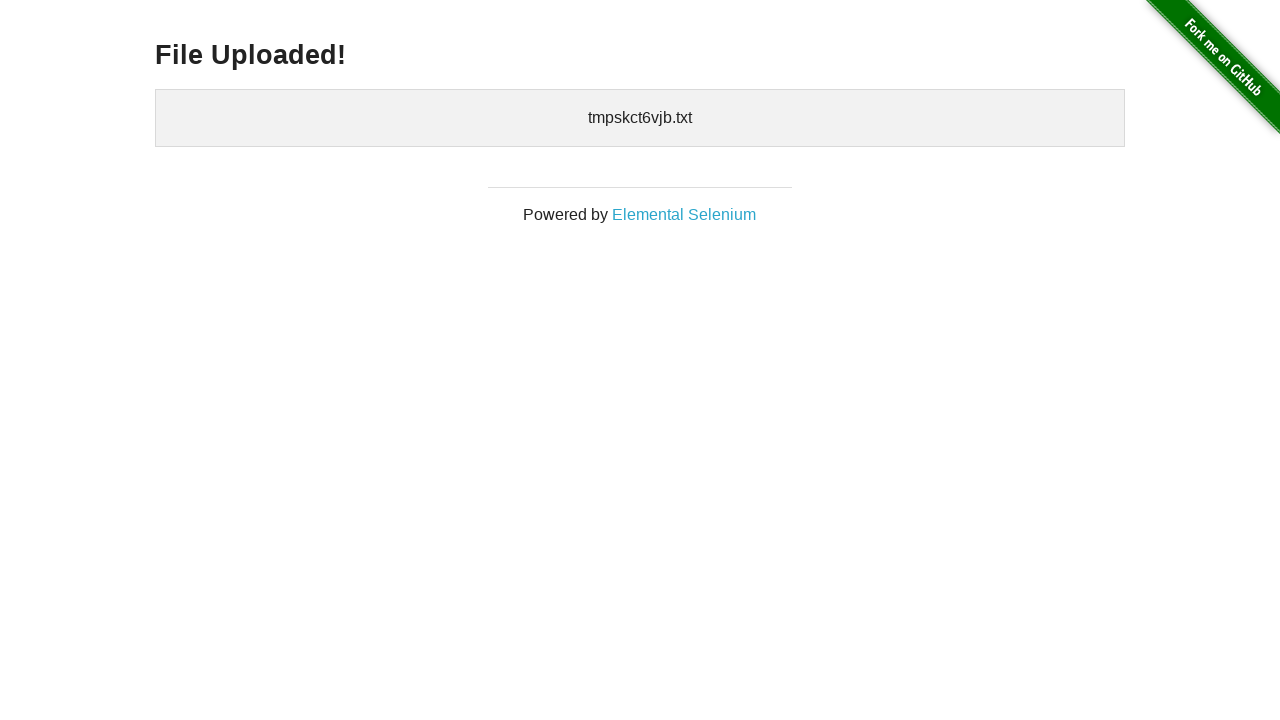

Cleaned up temporary test file
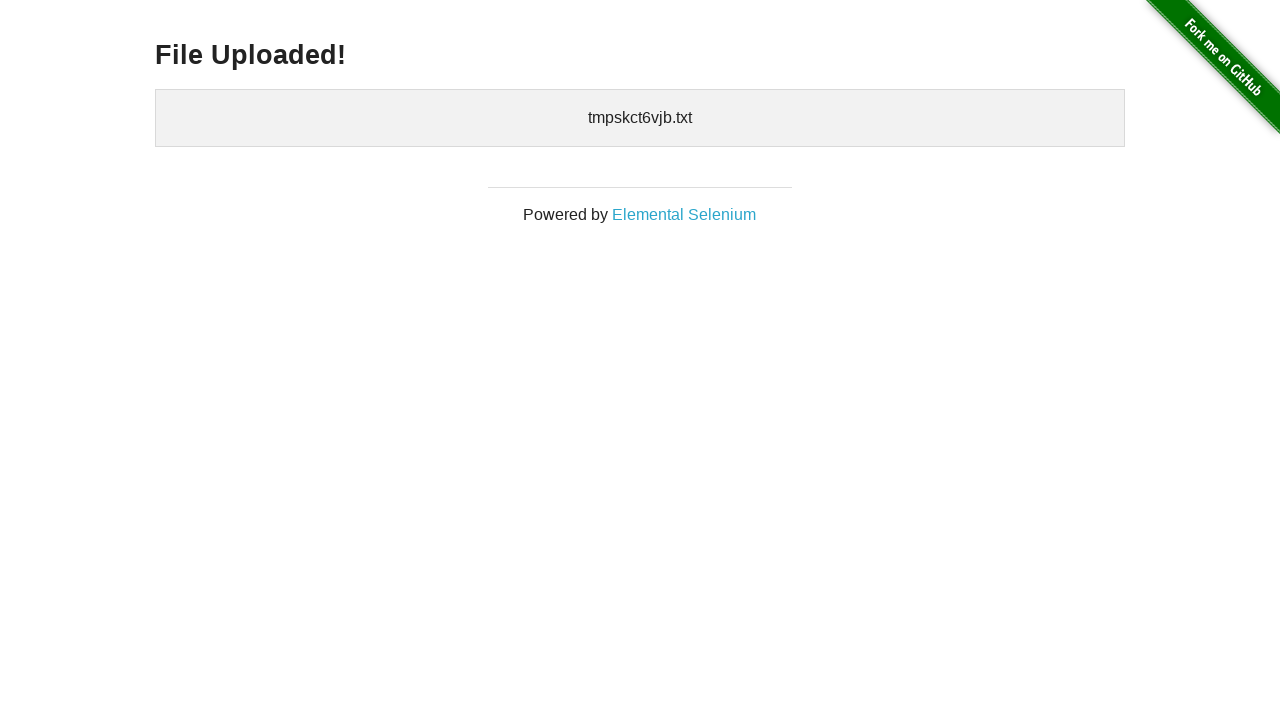

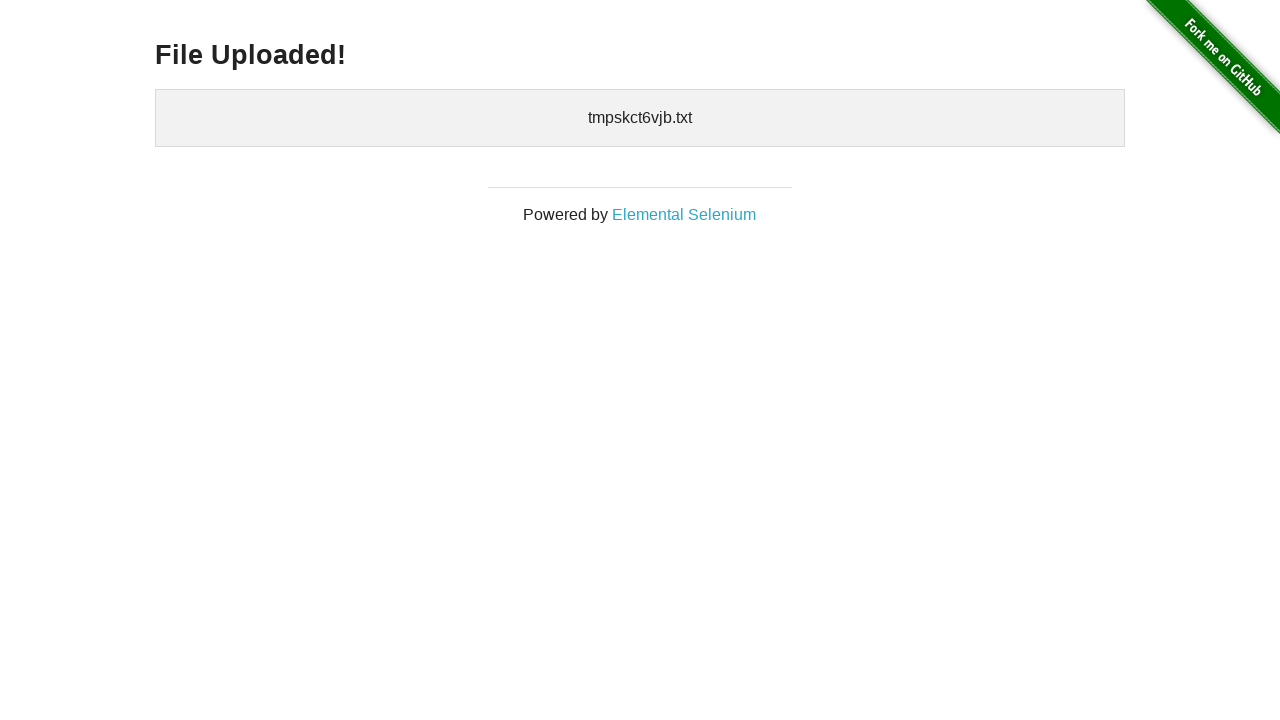